Tests a form interaction by clicking robot-related checkboxes, reading a hidden attribute value, calculating an answer using a mathematical formula, entering the result, and submitting the form.

Starting URL: http://suninjuly.github.io/get_attribute.html

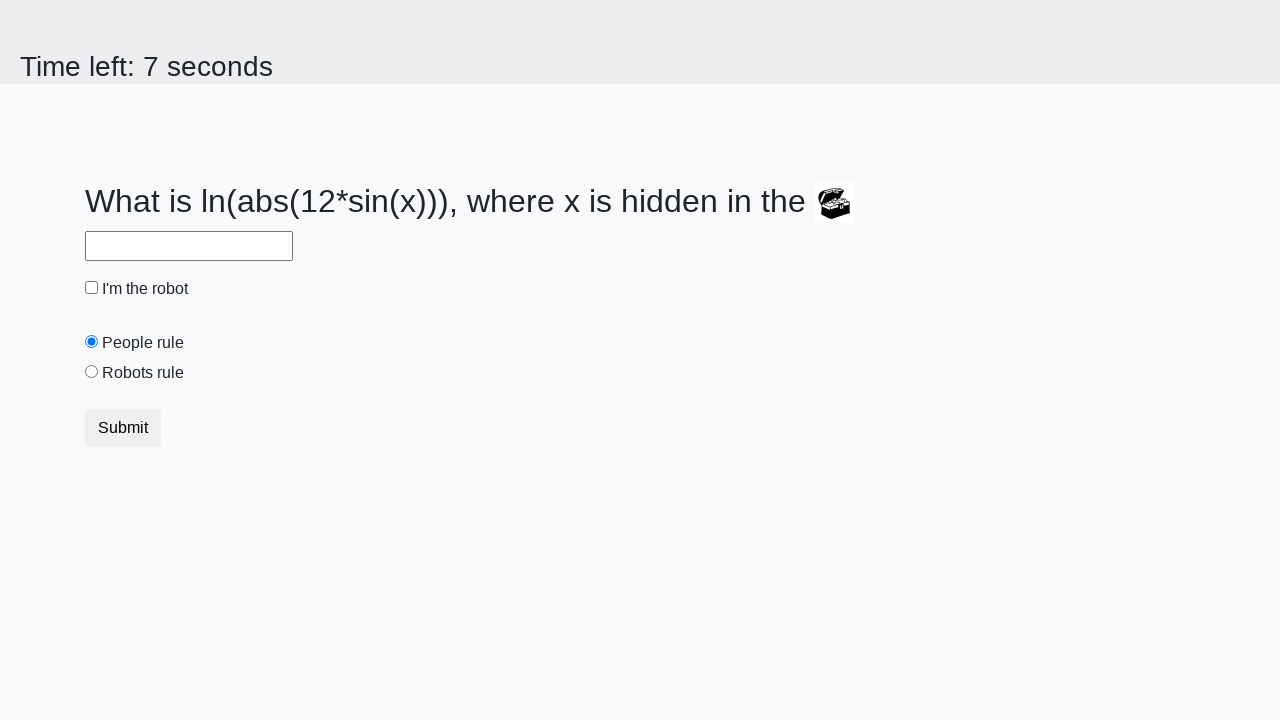

Verified page title contains 'Robot'
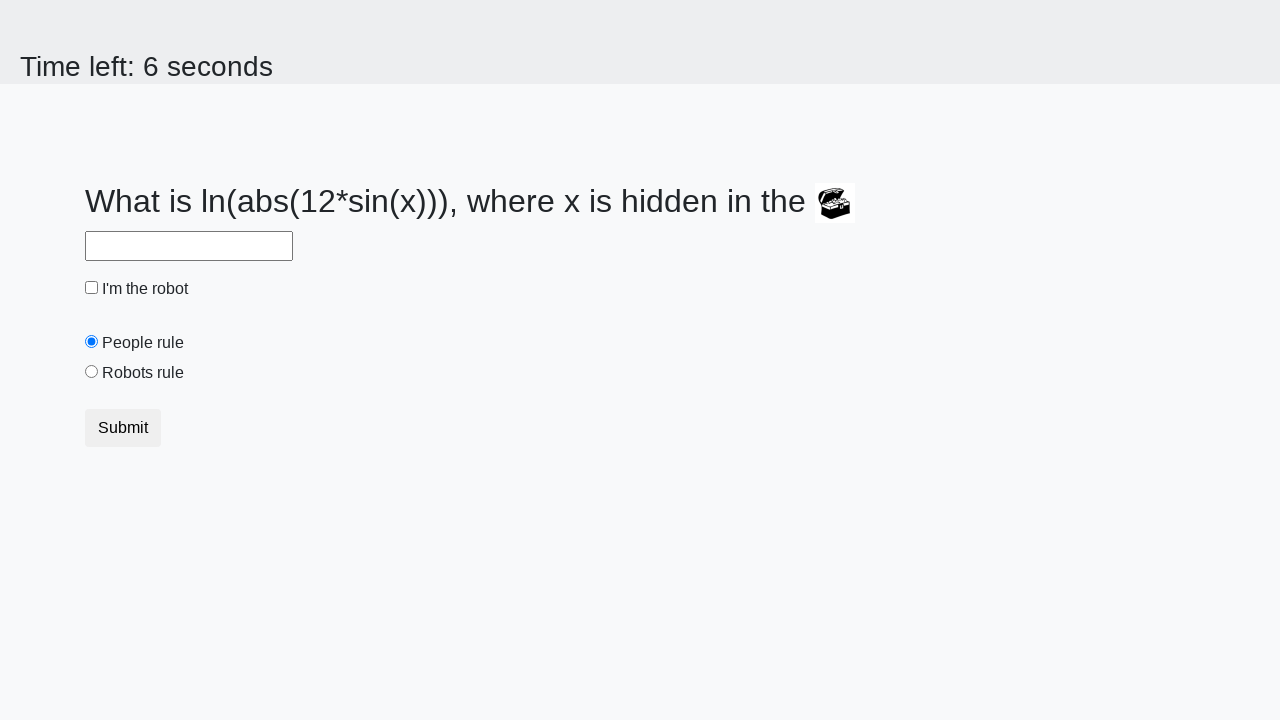

Clicked robot checkbox at (92, 288) on #robotCheckbox
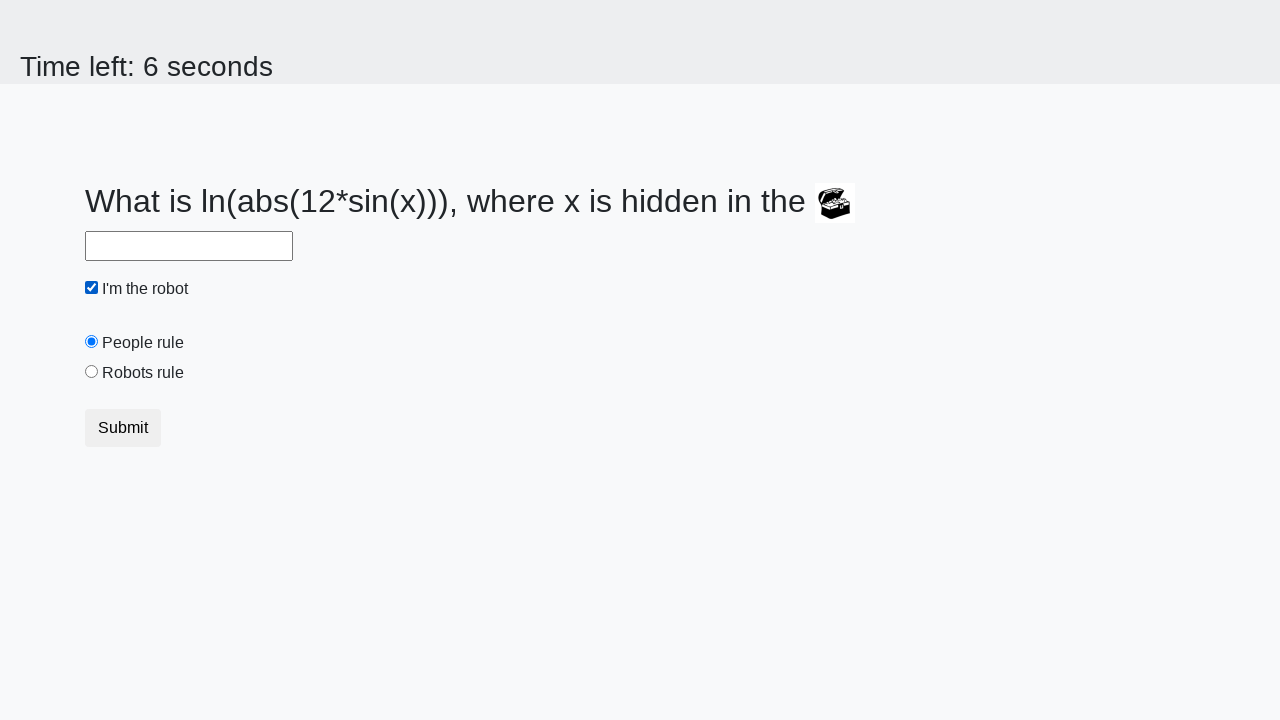

Clicked robots rule checkbox at (92, 372) on #robotsRule
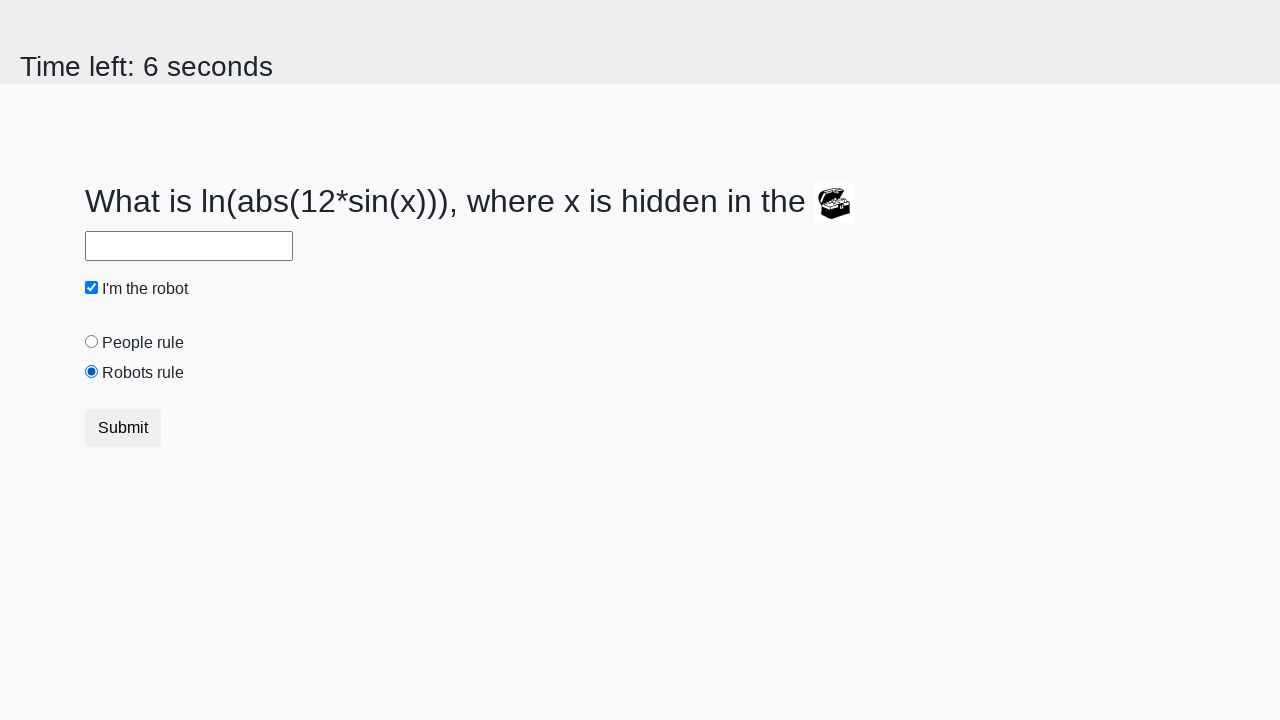

Read 'valuex' attribute from treasure element: 44
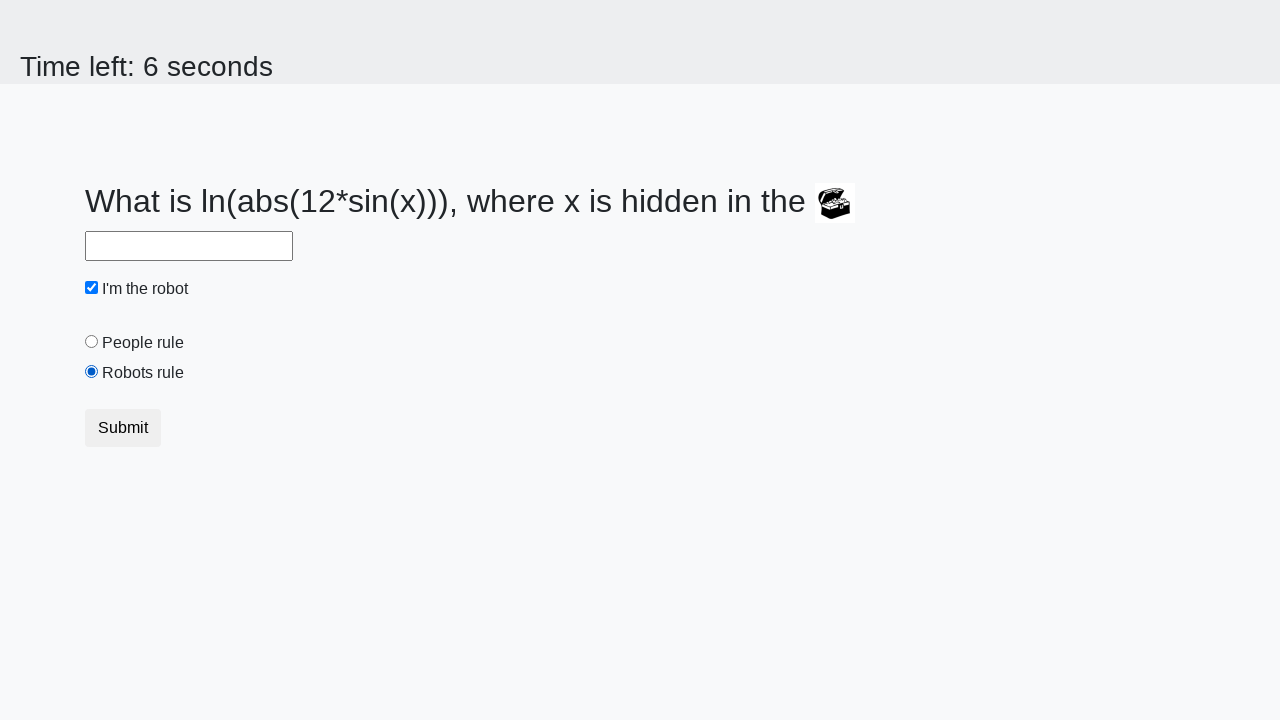

Calculated answer using formula log(abs(12*sin(x))): -1.5491752325109052
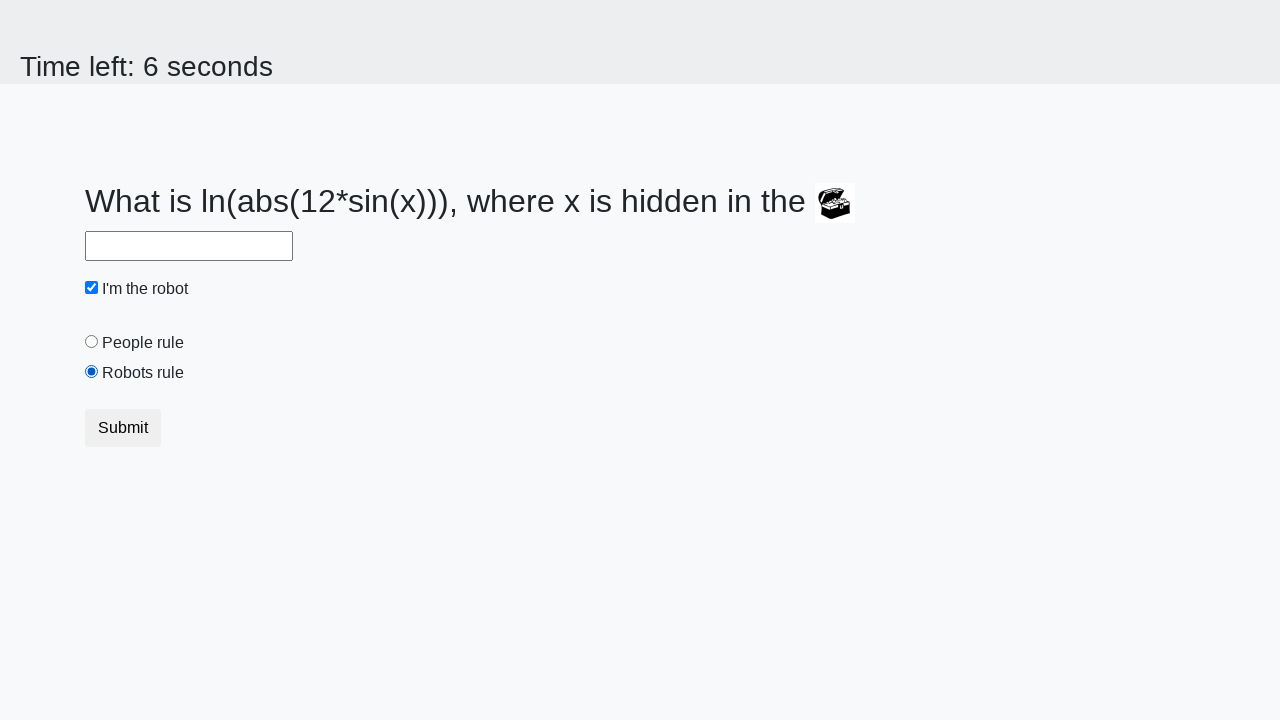

Filled answer field with calculated value: -1.5491752325109052 on #answer
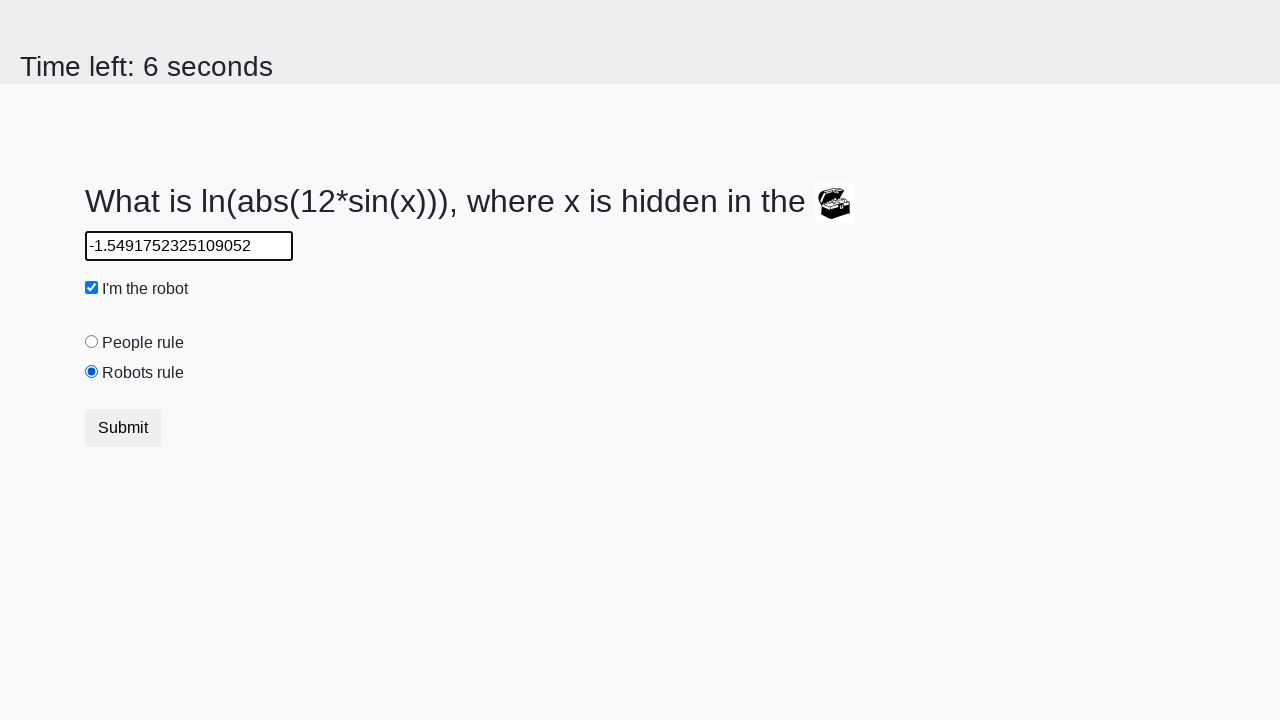

Clicked submit button to submit form at (123, 428) on xpath=//html[1]/body[1]/div[1]/form[1]/div[1]/div[1]/button[1]
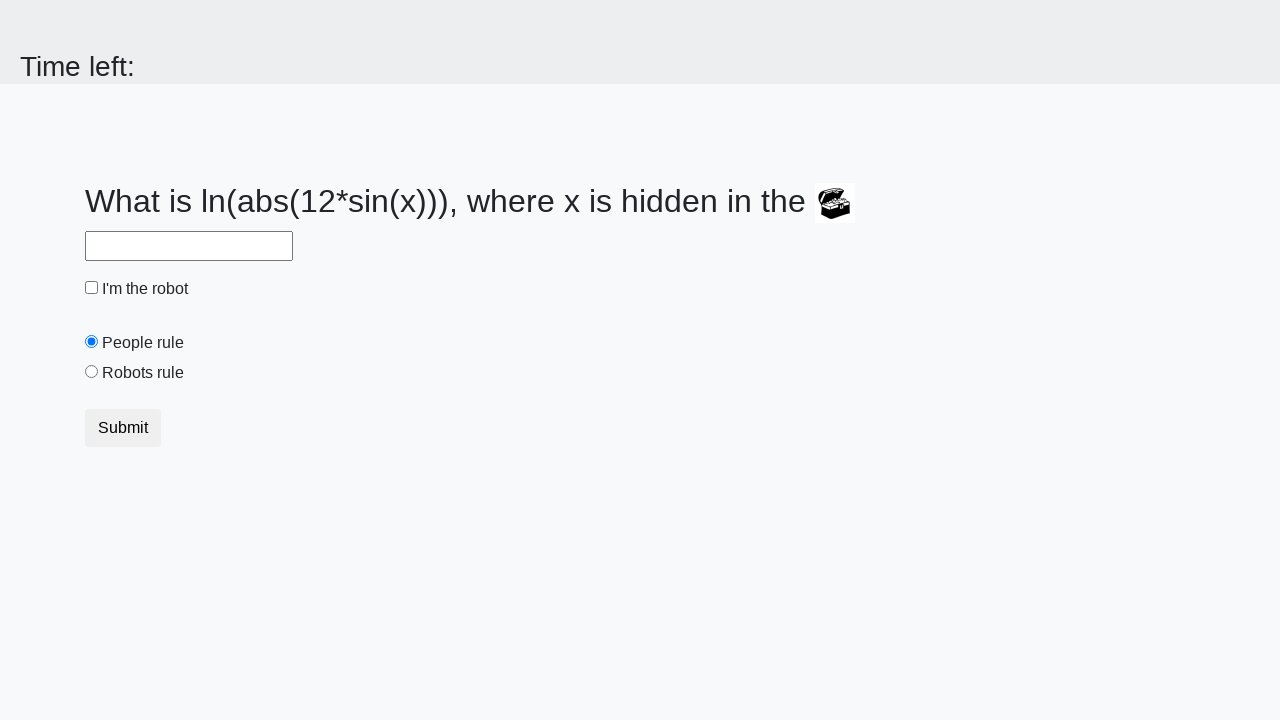

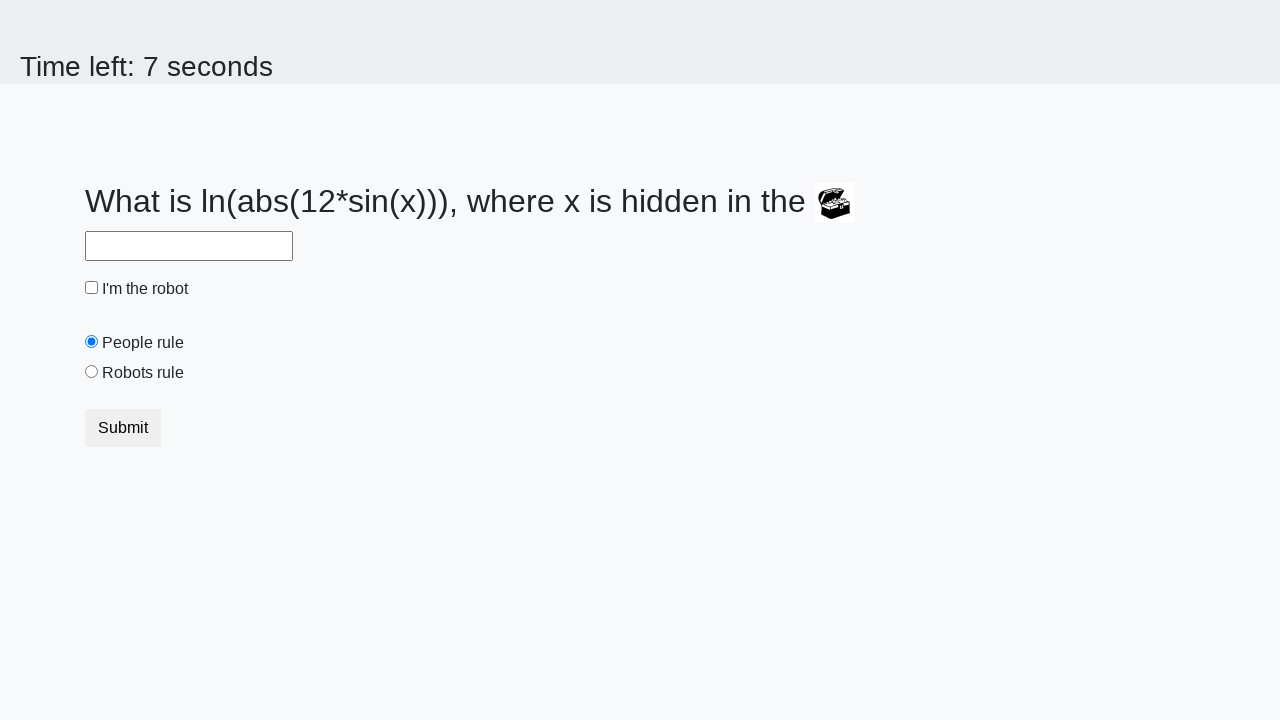